Tests that edits are saved when the input loses focus (blur event)

Starting URL: https://demo.playwright.dev/todomvc

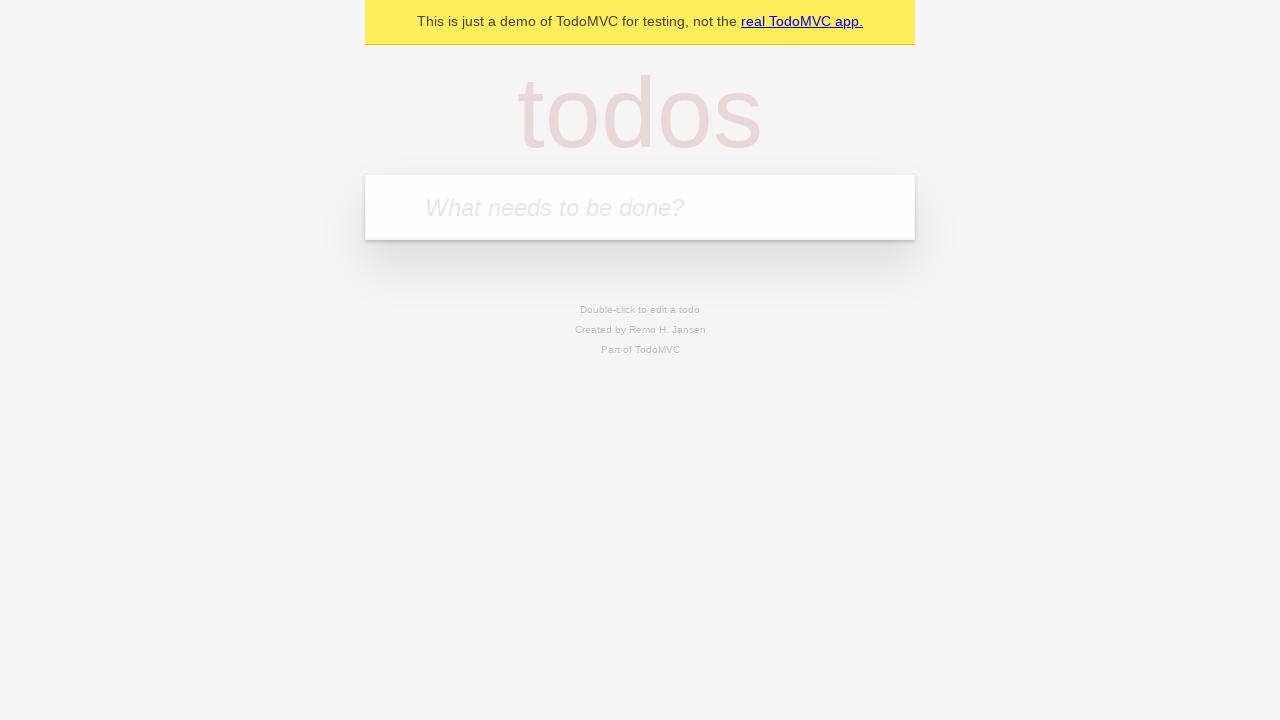

Filled todo input with 'buy some cheese' on internal:attr=[placeholder="What needs to be done?"i]
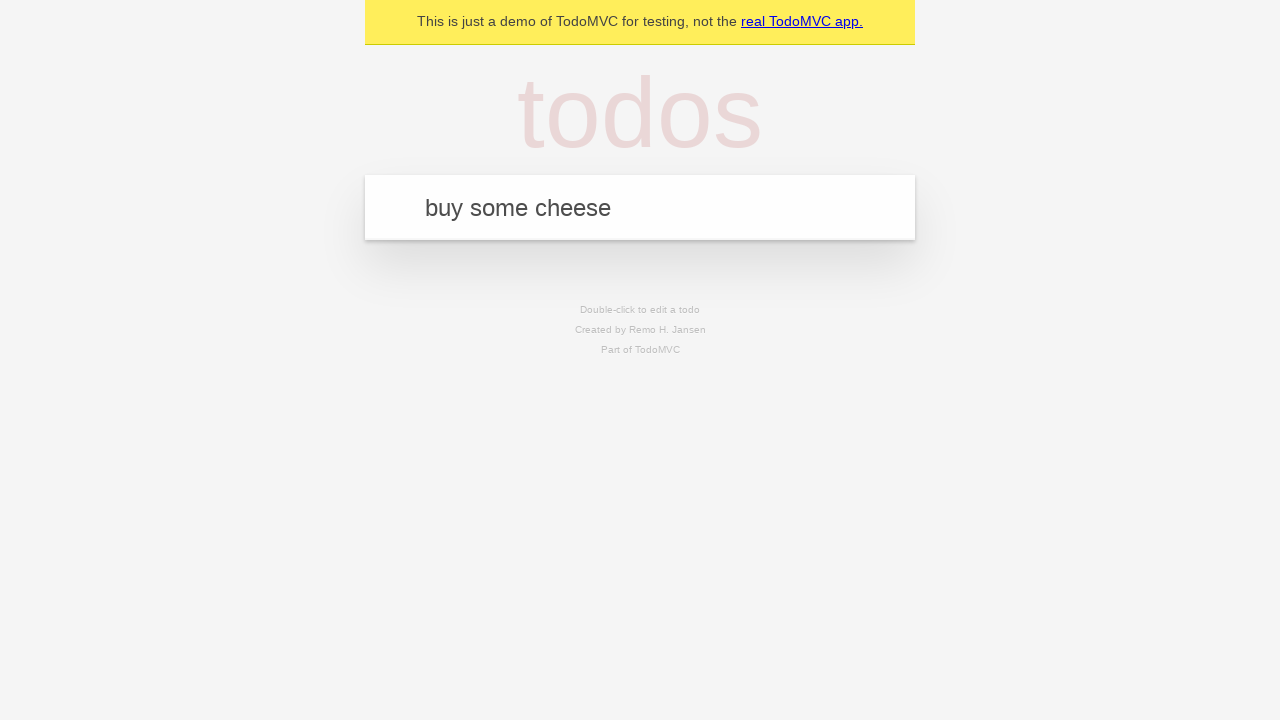

Pressed Enter to create first todo on internal:attr=[placeholder="What needs to be done?"i]
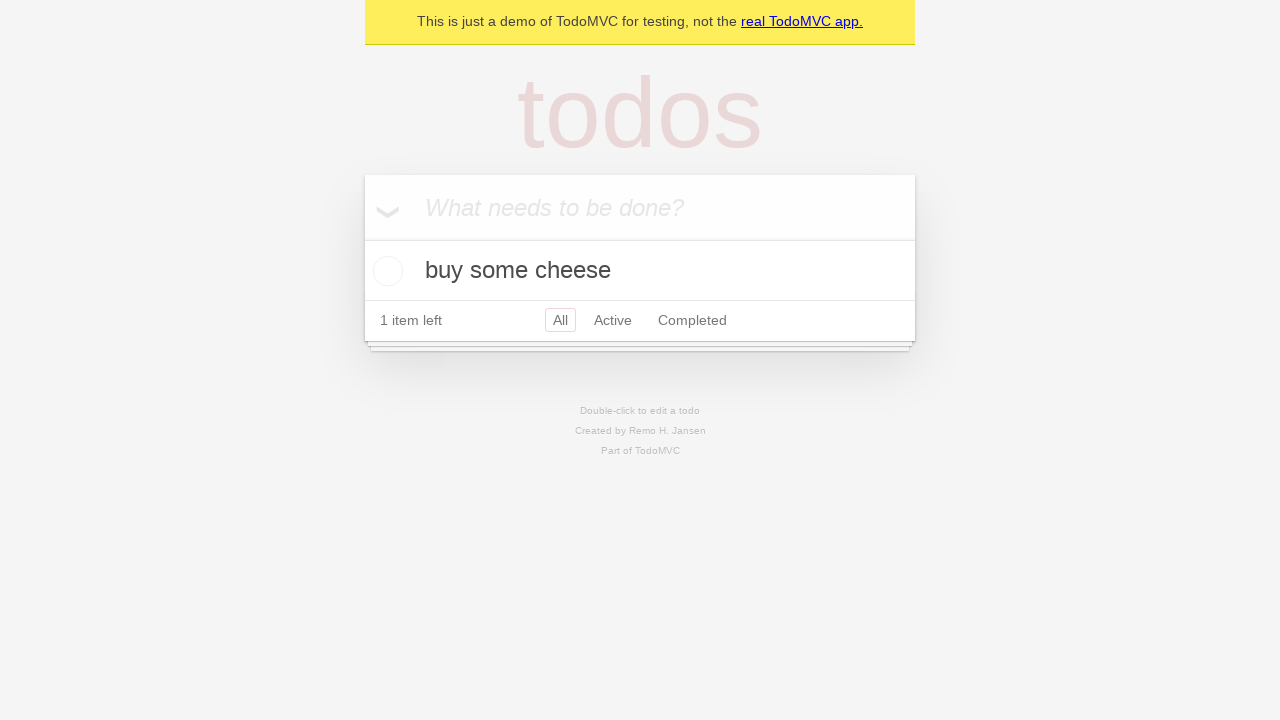

Filled todo input with 'feed the cat' on internal:attr=[placeholder="What needs to be done?"i]
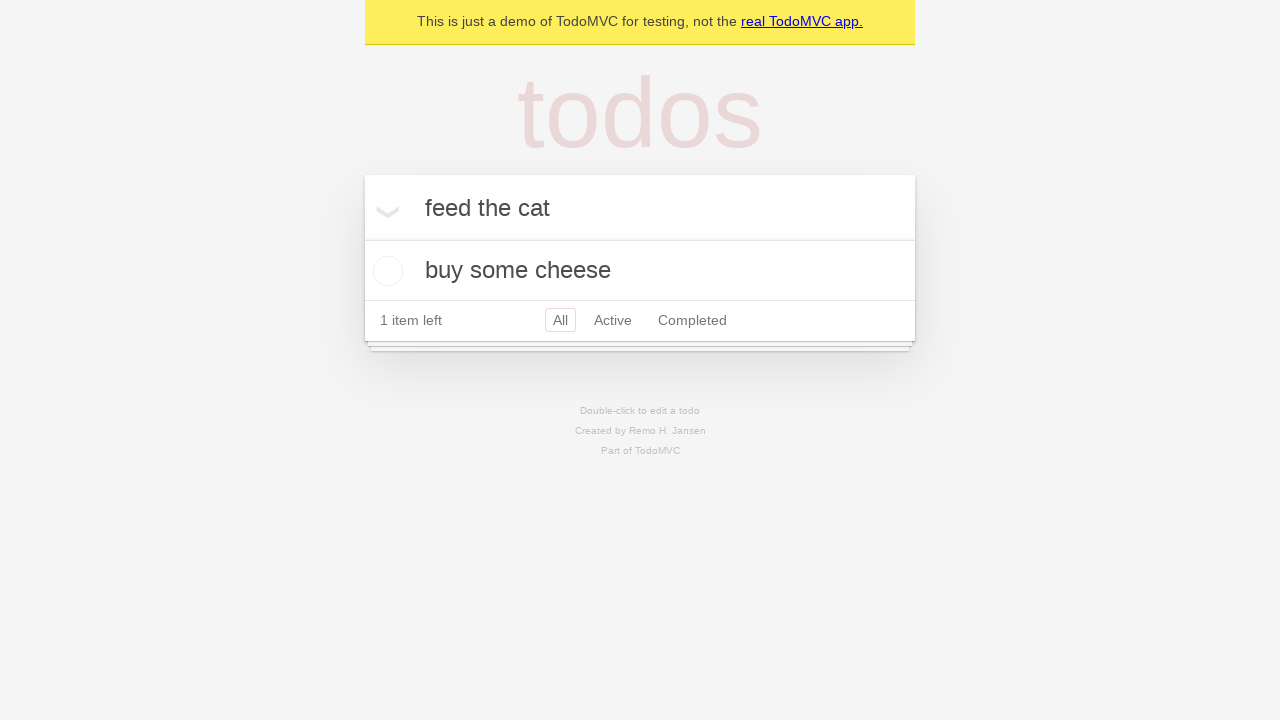

Pressed Enter to create second todo on internal:attr=[placeholder="What needs to be done?"i]
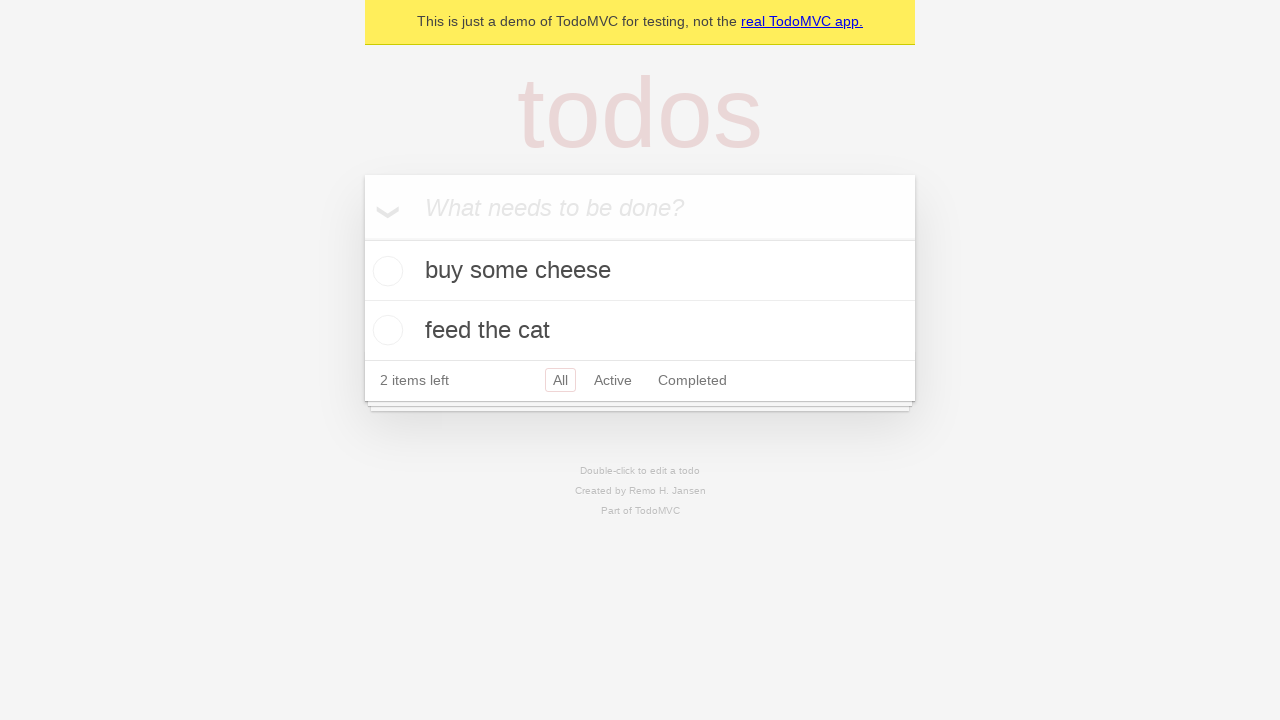

Filled todo input with 'book a doctors appointment' on internal:attr=[placeholder="What needs to be done?"i]
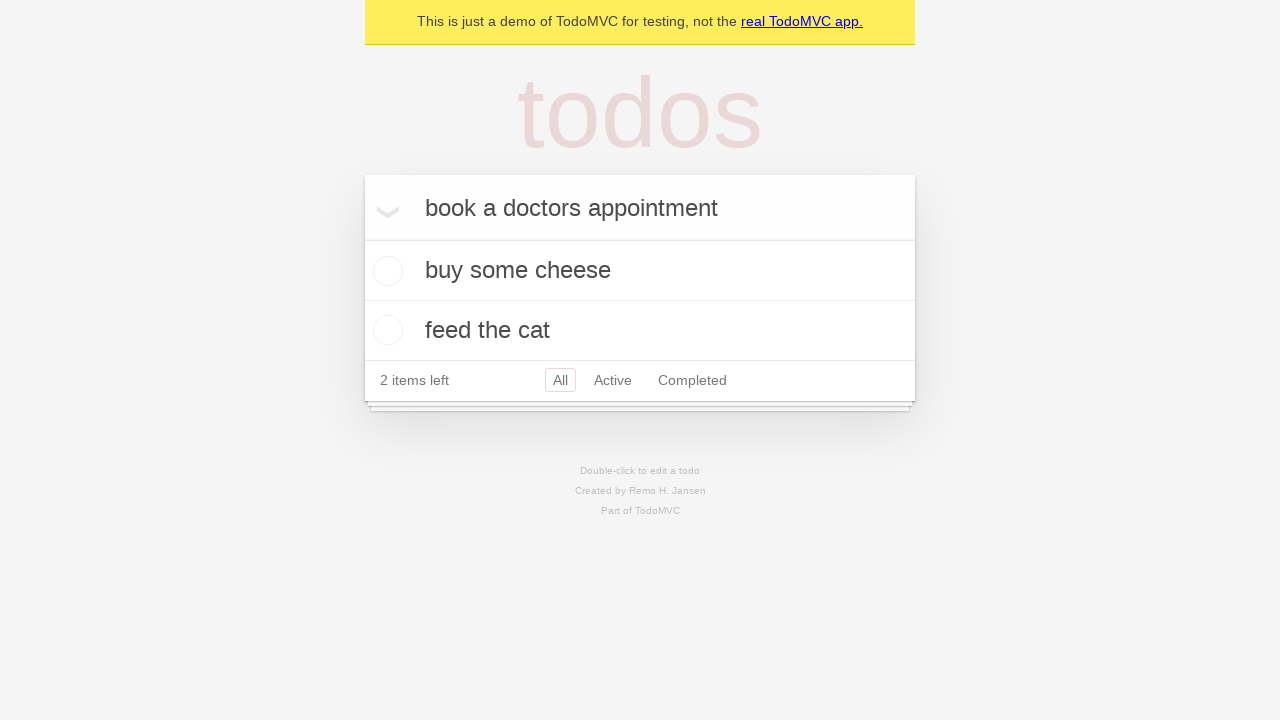

Pressed Enter to create third todo on internal:attr=[placeholder="What needs to be done?"i]
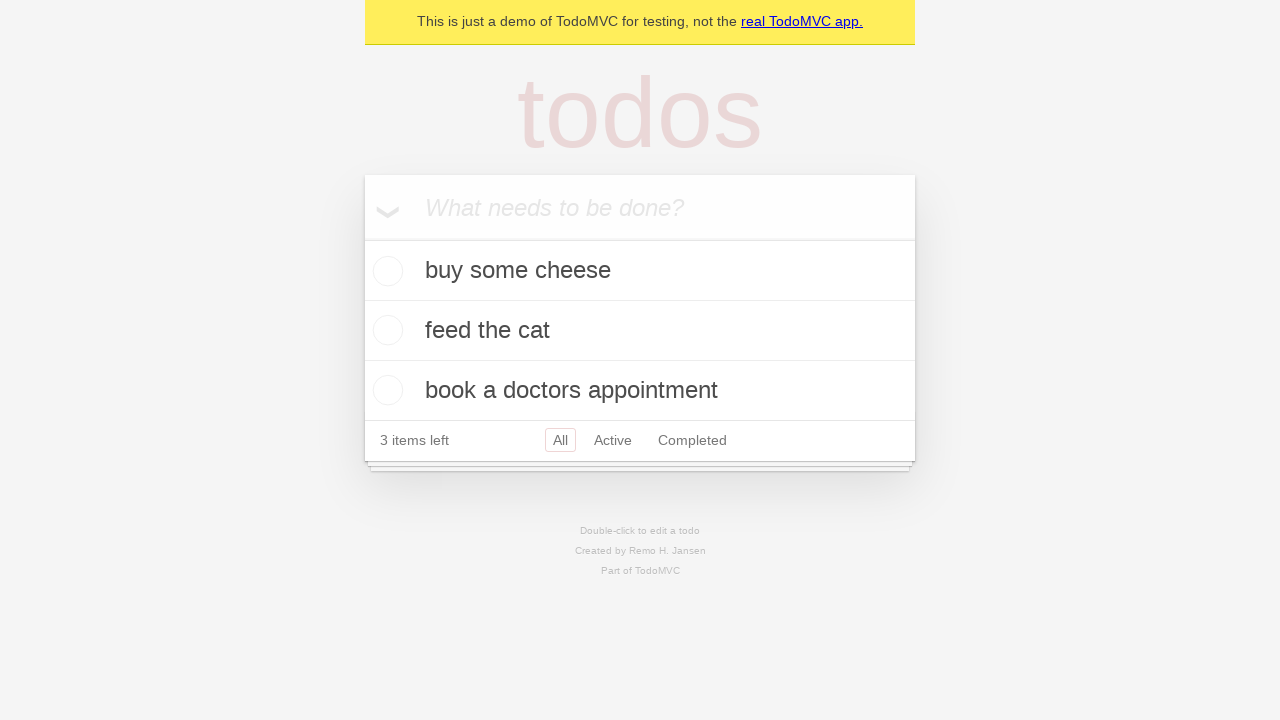

Double-clicked second todo to enter edit mode at (640, 331) on [data-testid='todo-item'] >> nth=1
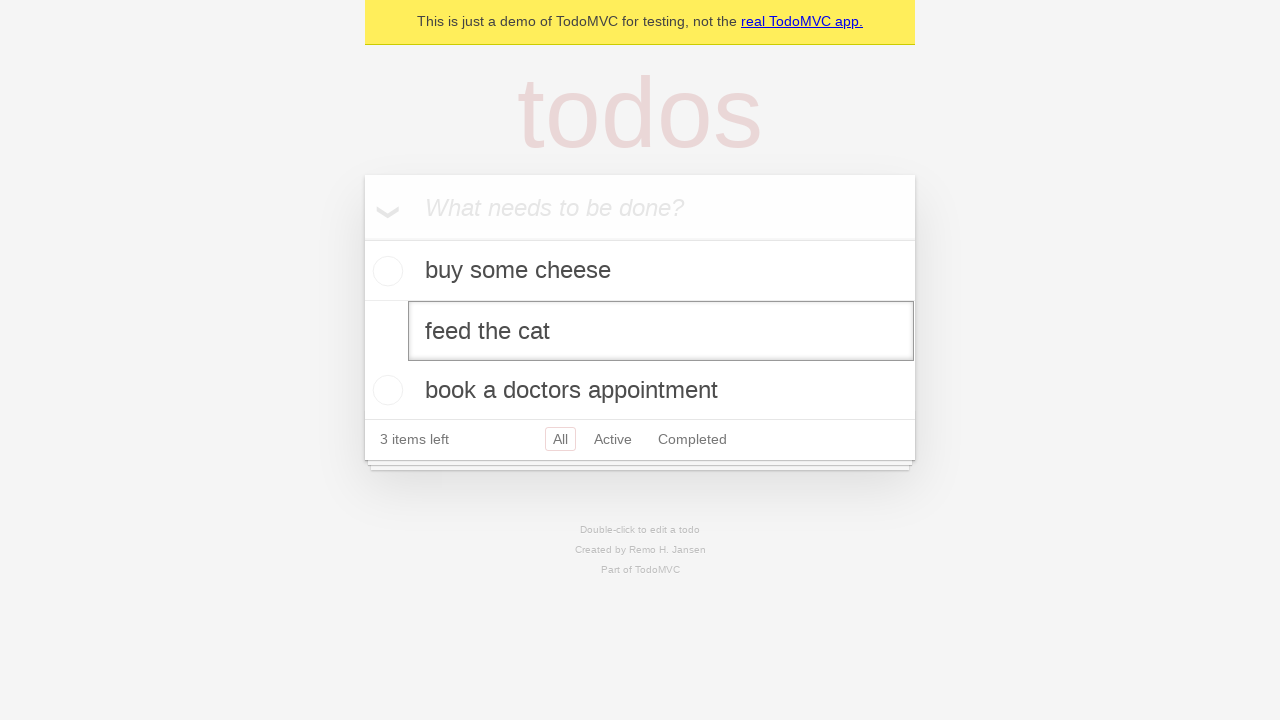

Filled edit textbox with 'buy some sausages' on [data-testid='todo-item'] >> nth=1 >> internal:role=textbox[name="Edit"i]
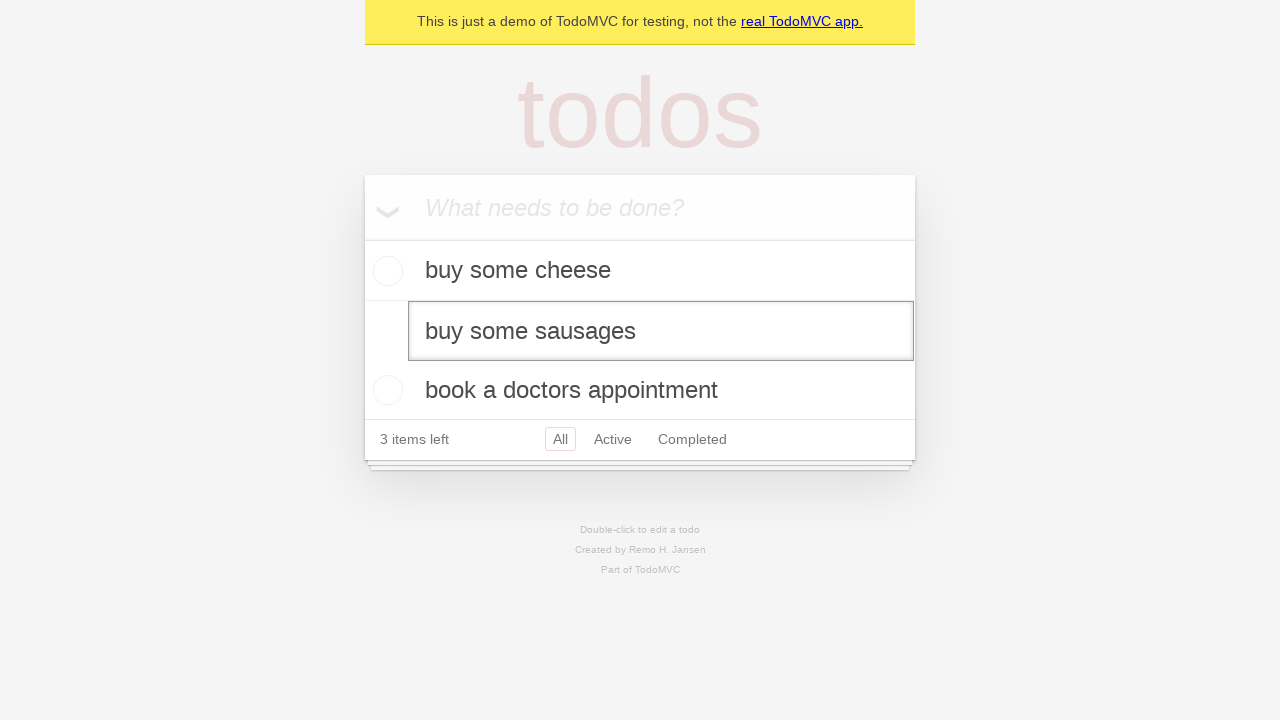

Dispatched blur event to save edited todo
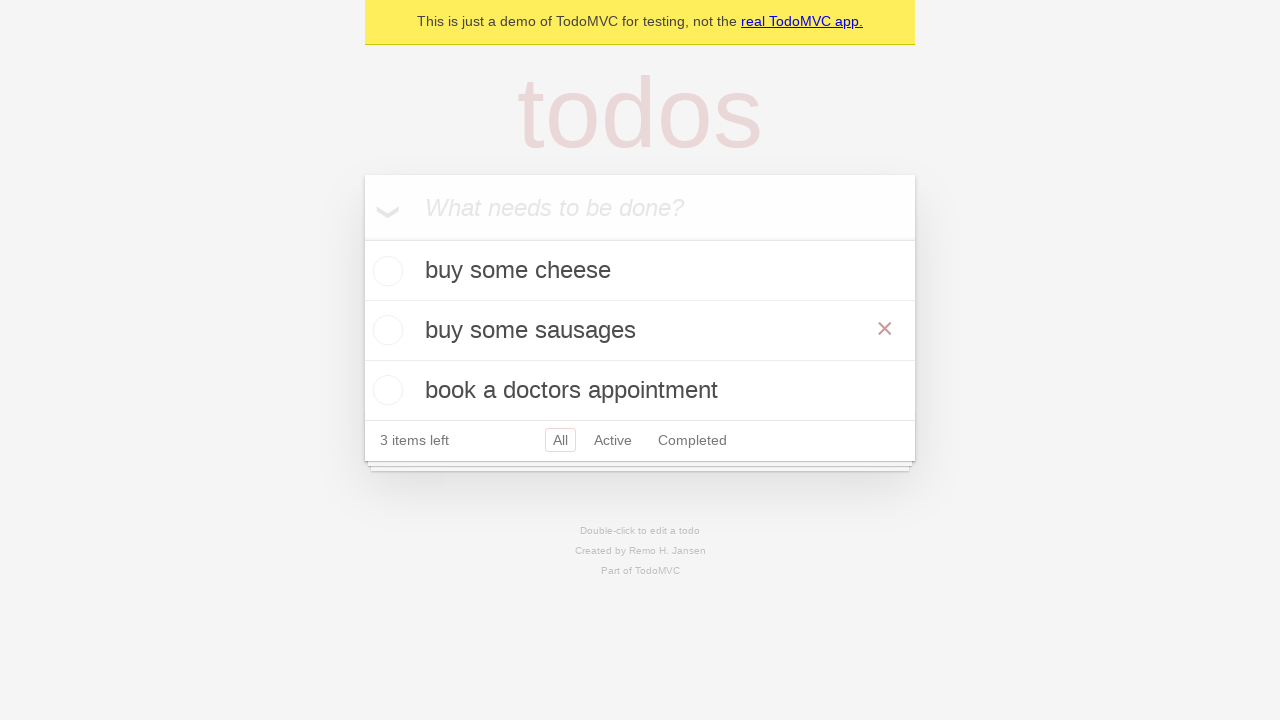

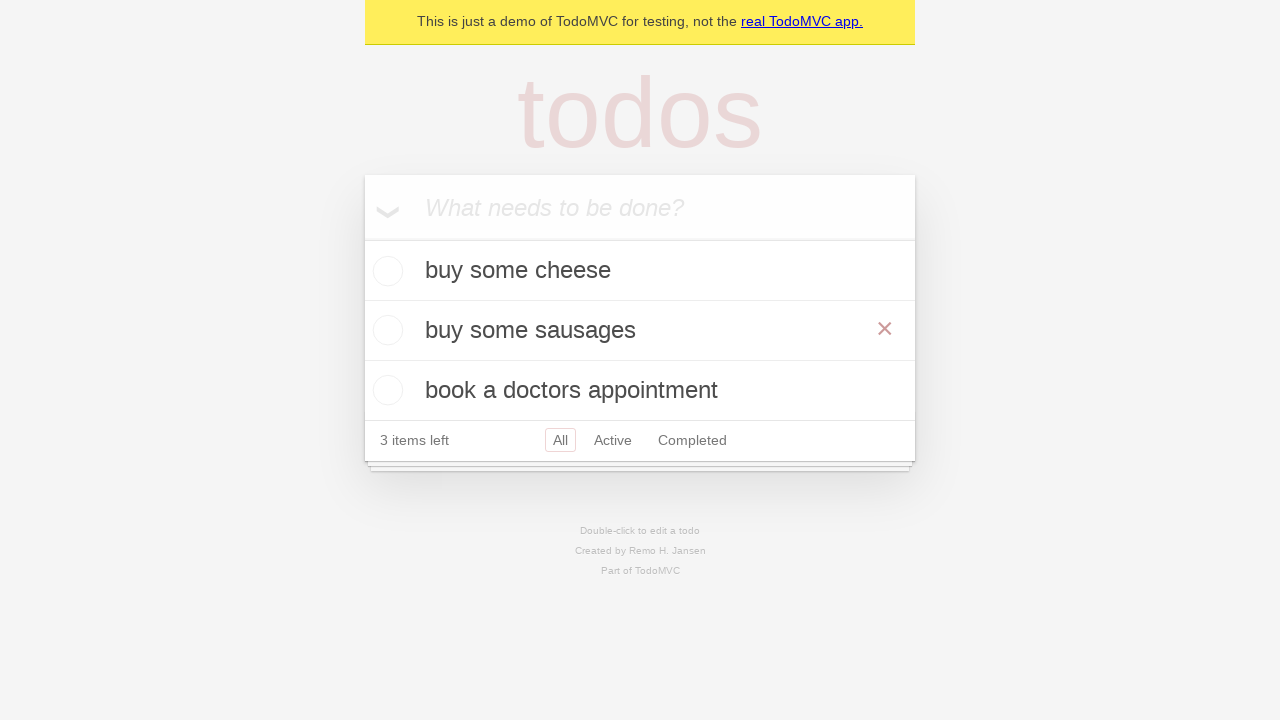